Tests that the complete all checkbox updates state when individual items are completed or cleared

Starting URL: https://demo.playwright.dev/todomvc

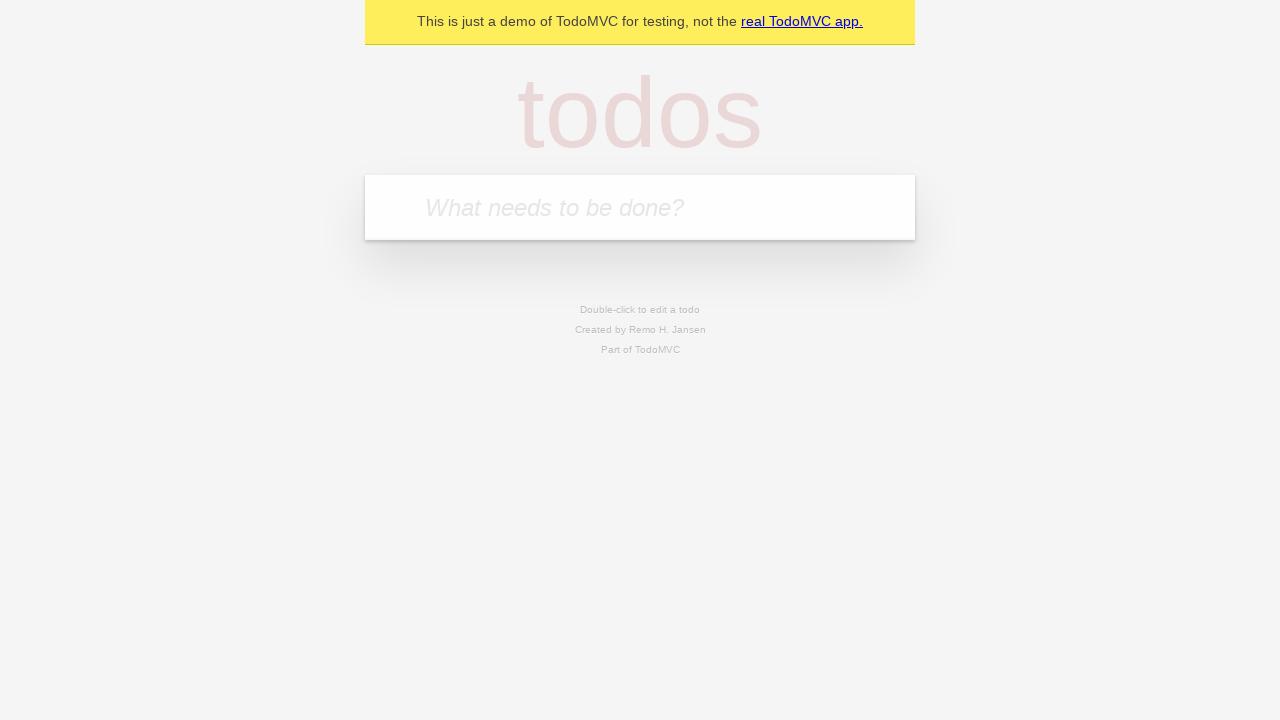

Filled new todo field with 'buy some cheese' on internal:attr=[placeholder="What needs to be done?"i]
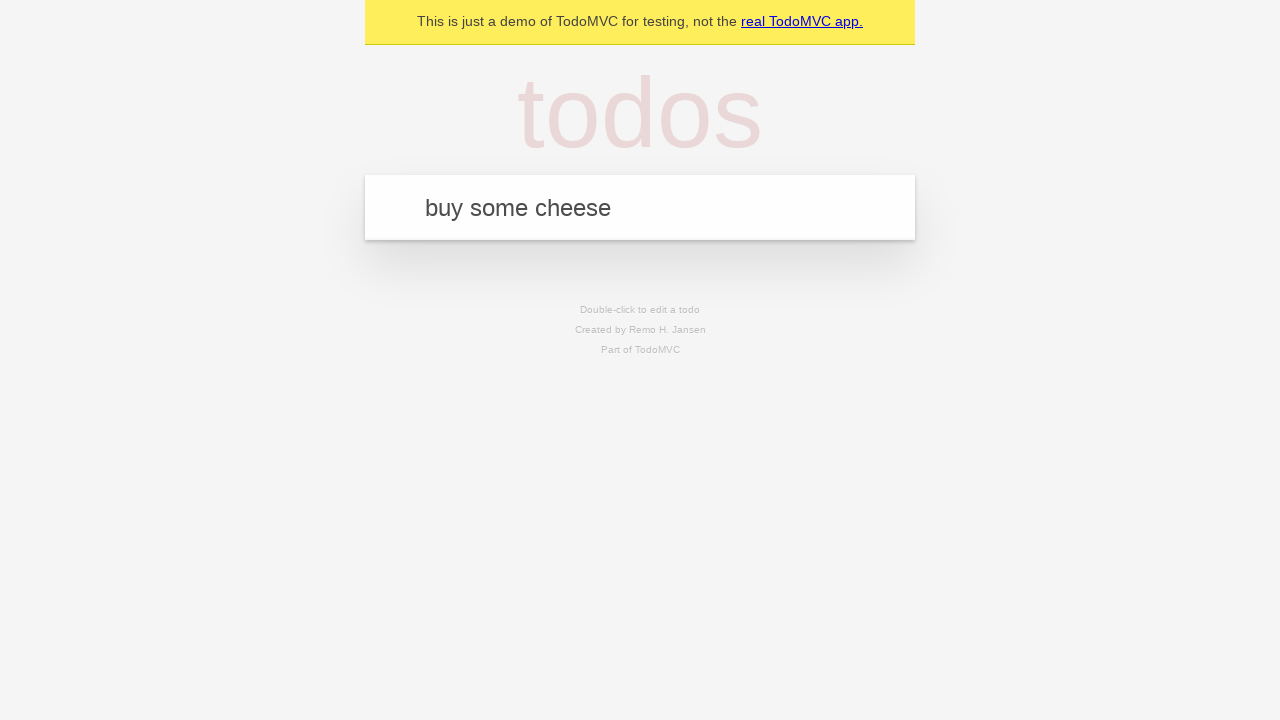

Pressed Enter to create todo 'buy some cheese' on internal:attr=[placeholder="What needs to be done?"i]
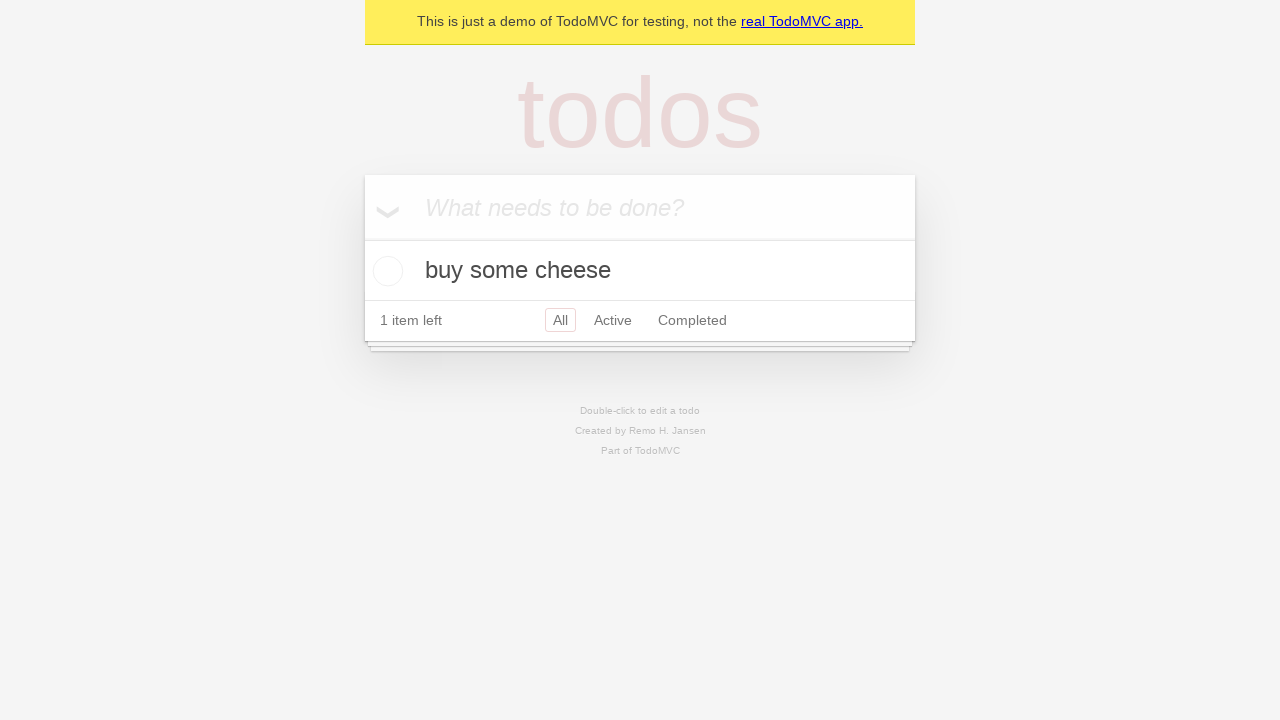

Filled new todo field with 'feed the cat' on internal:attr=[placeholder="What needs to be done?"i]
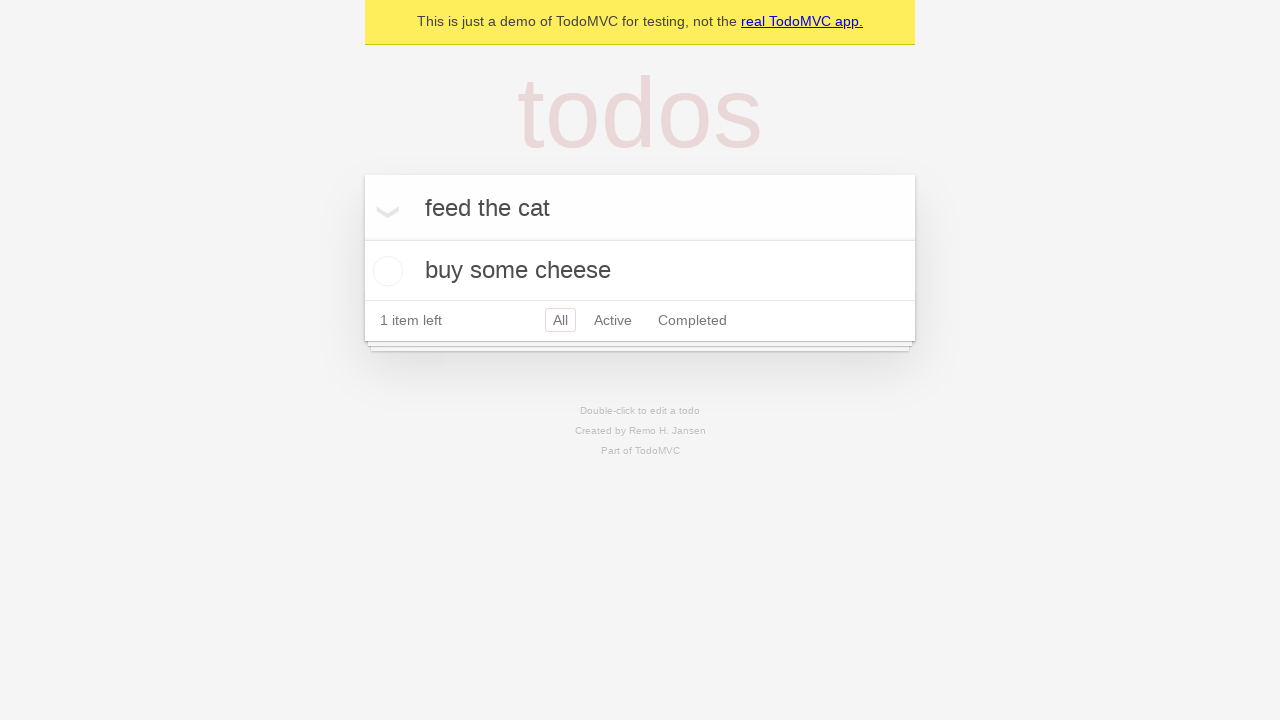

Pressed Enter to create todo 'feed the cat' on internal:attr=[placeholder="What needs to be done?"i]
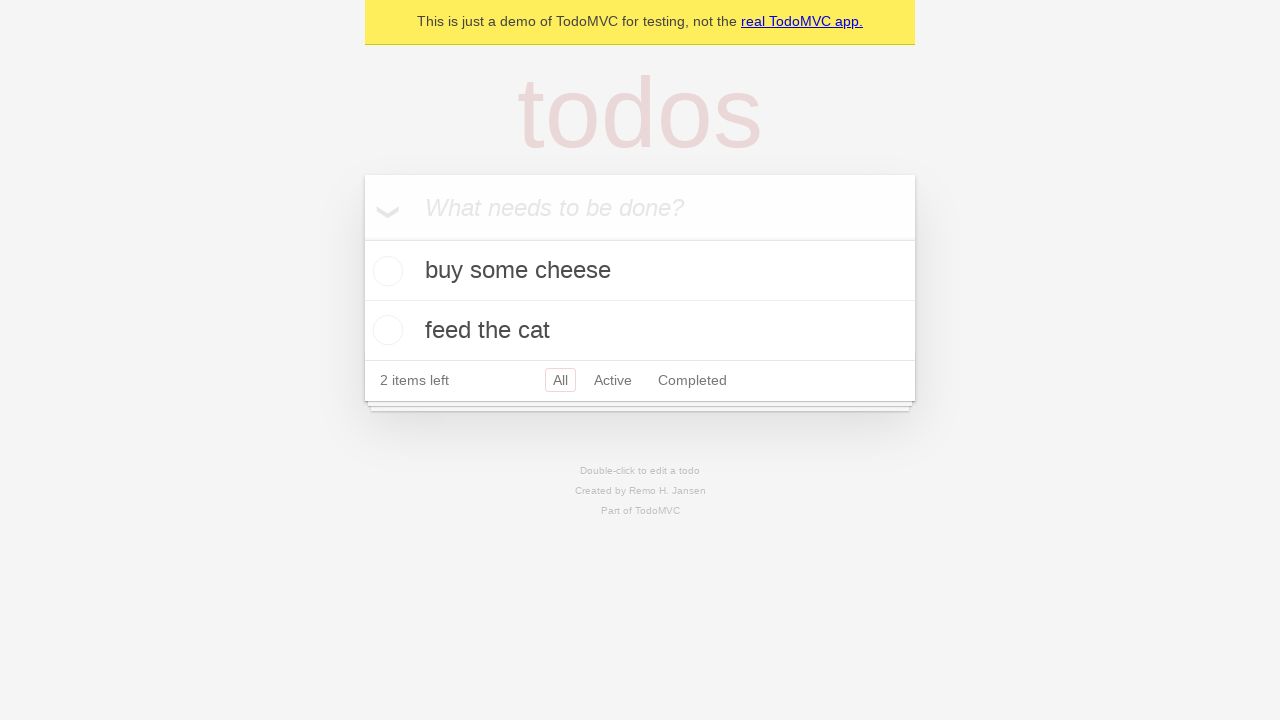

Filled new todo field with 'book a doctors appointment' on internal:attr=[placeholder="What needs to be done?"i]
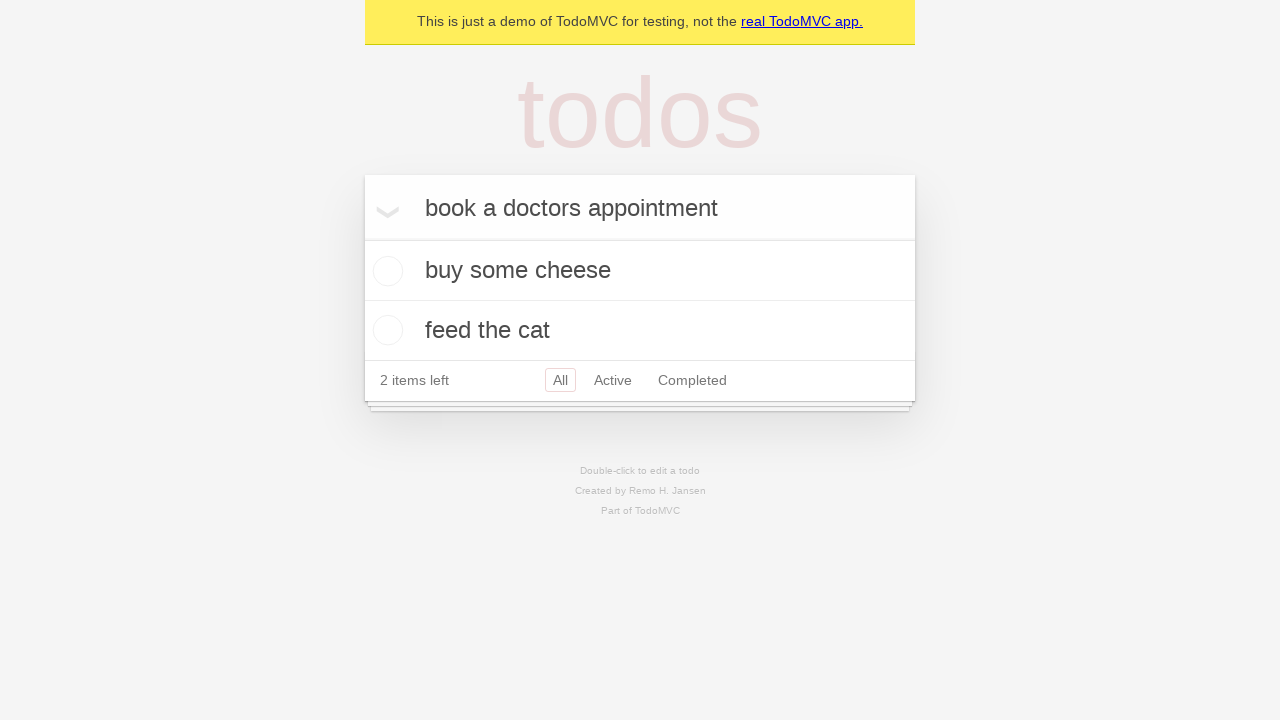

Pressed Enter to create todo 'book a doctors appointment' on internal:attr=[placeholder="What needs to be done?"i]
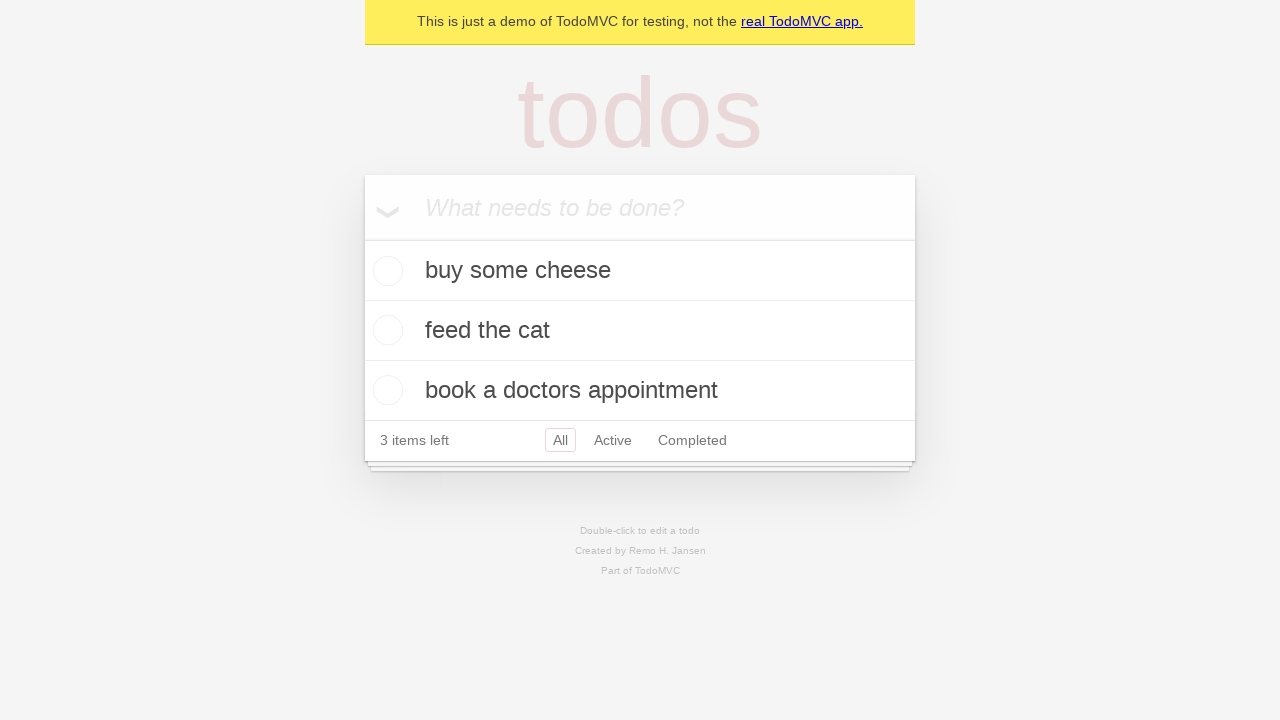

All three todo items created and visible
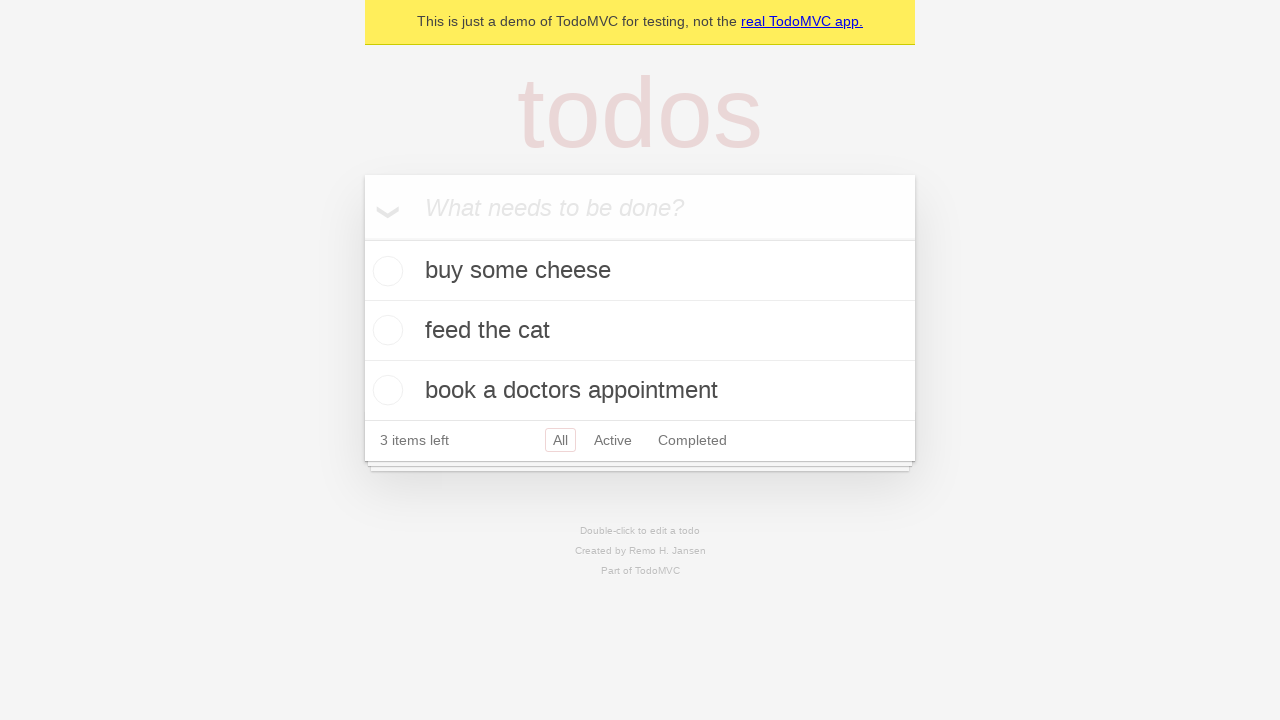

Clicked 'Mark all as complete' checkbox to check all items at (362, 238) on internal:label="Mark all as complete"i
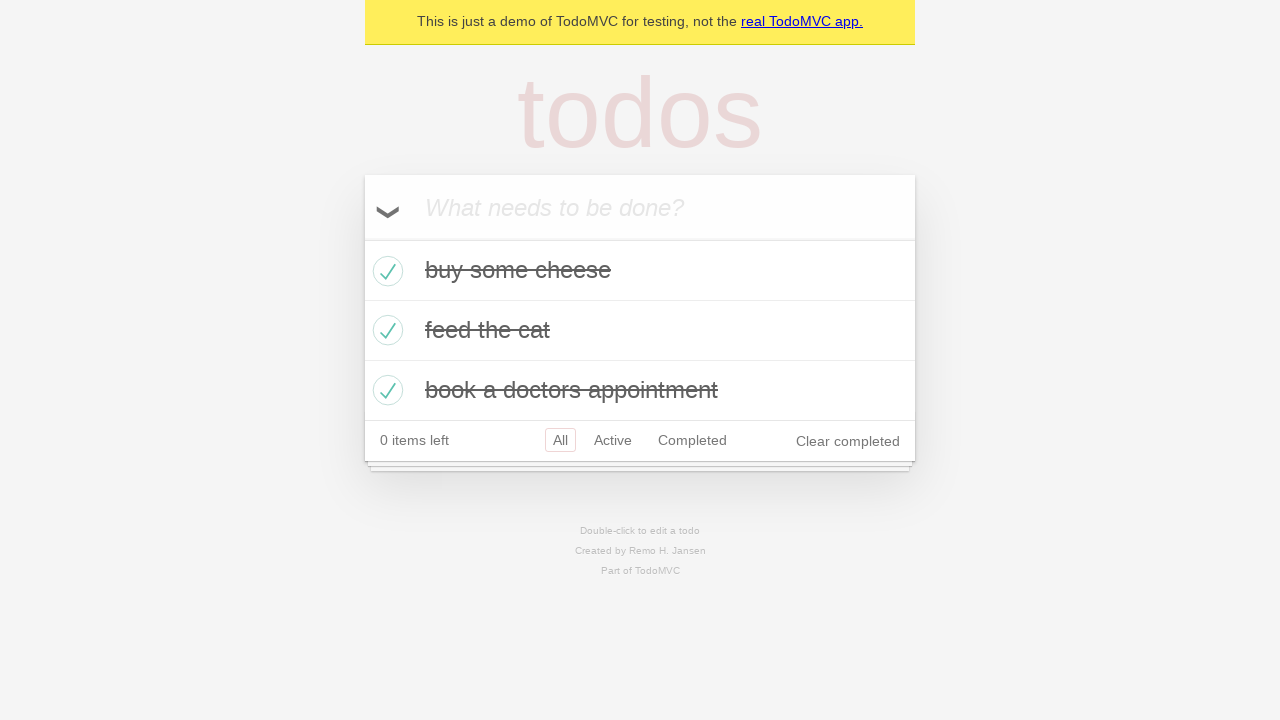

Unchecked the first todo item 'buy some cheese' at (385, 271) on internal:testid=[data-testid="todo-item"s] >> nth=0 >> internal:role=checkbox
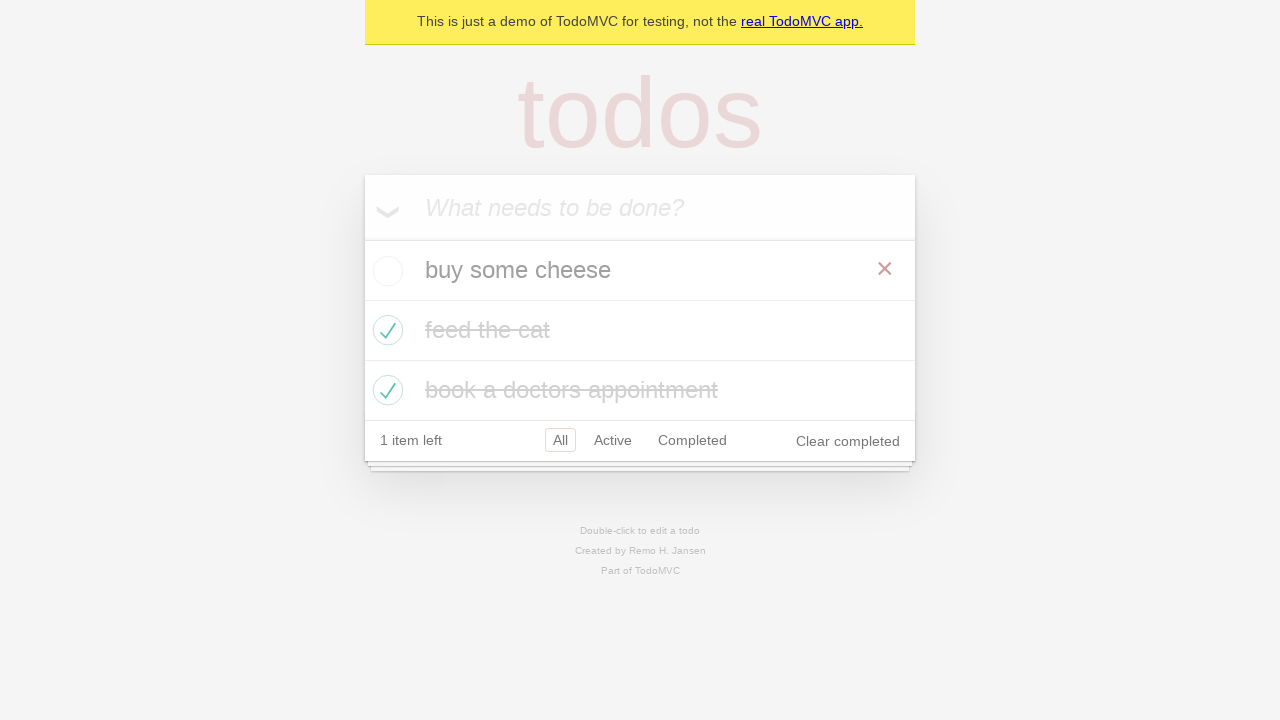

Re-checked the first todo item 'buy some cheese' at (385, 271) on internal:testid=[data-testid="todo-item"s] >> nth=0 >> internal:role=checkbox
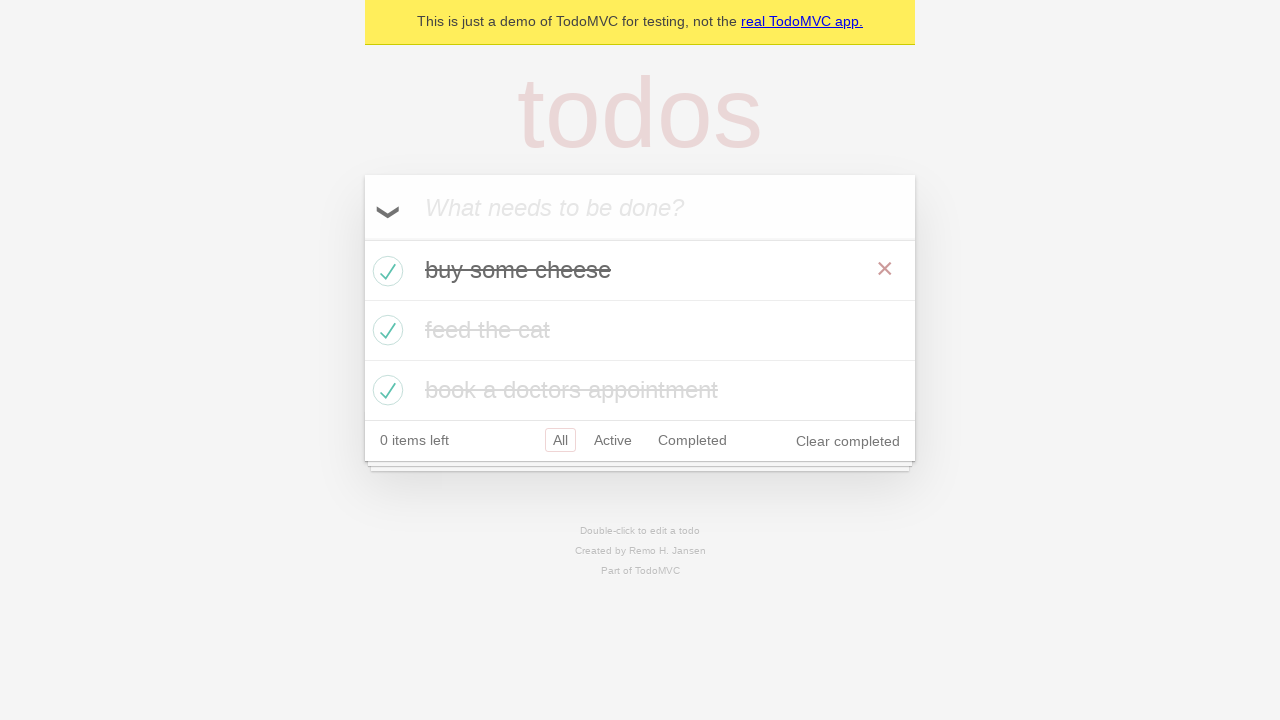

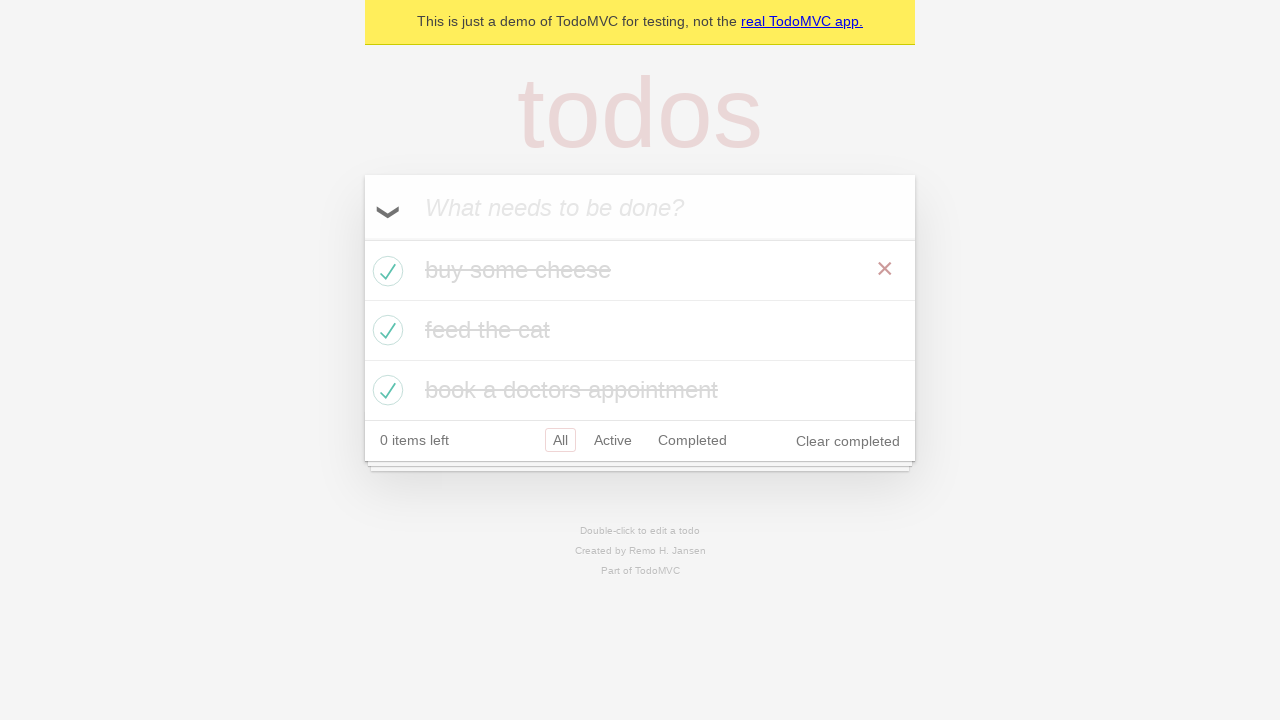